Tests a hotel reservation form by selecting reservation term, headcount, breakfast option, and navigating through the booking flow

Starting URL: http://example.selenium.jp/reserveApp_Renewal/

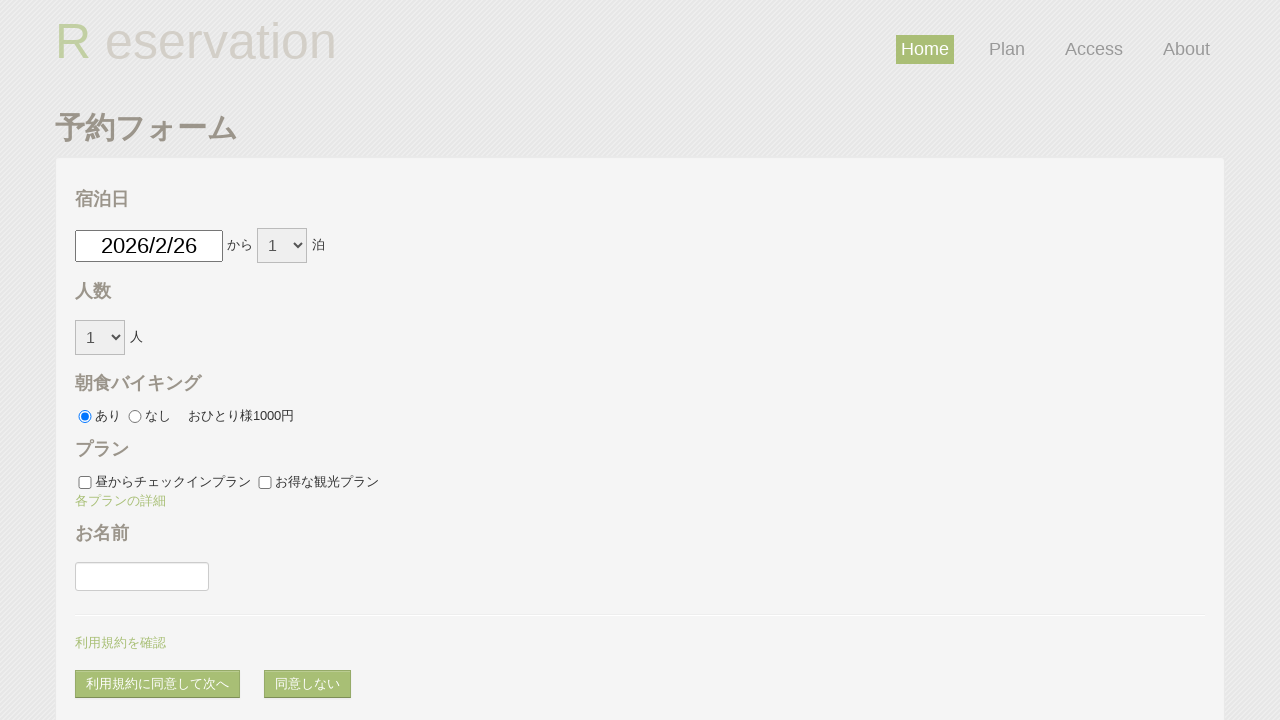

Selected 7-day reservation term on #reserve_term
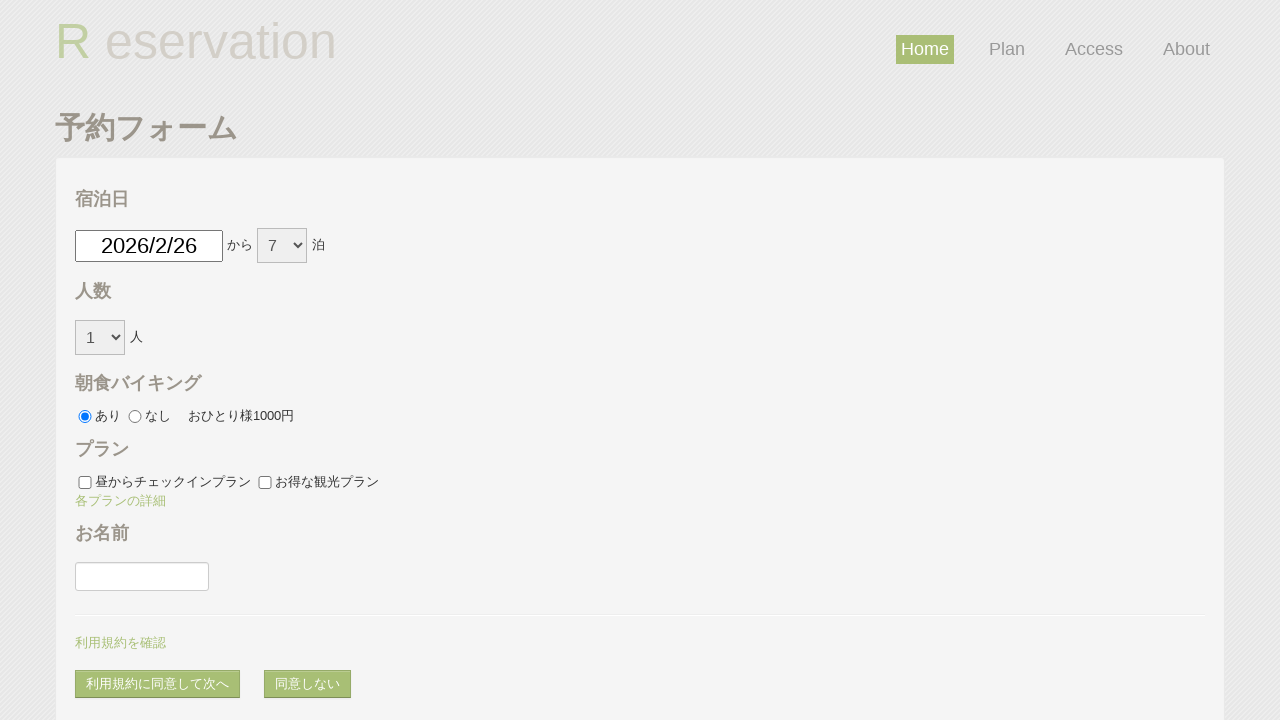

Selected headcount of 5 people on #headcount
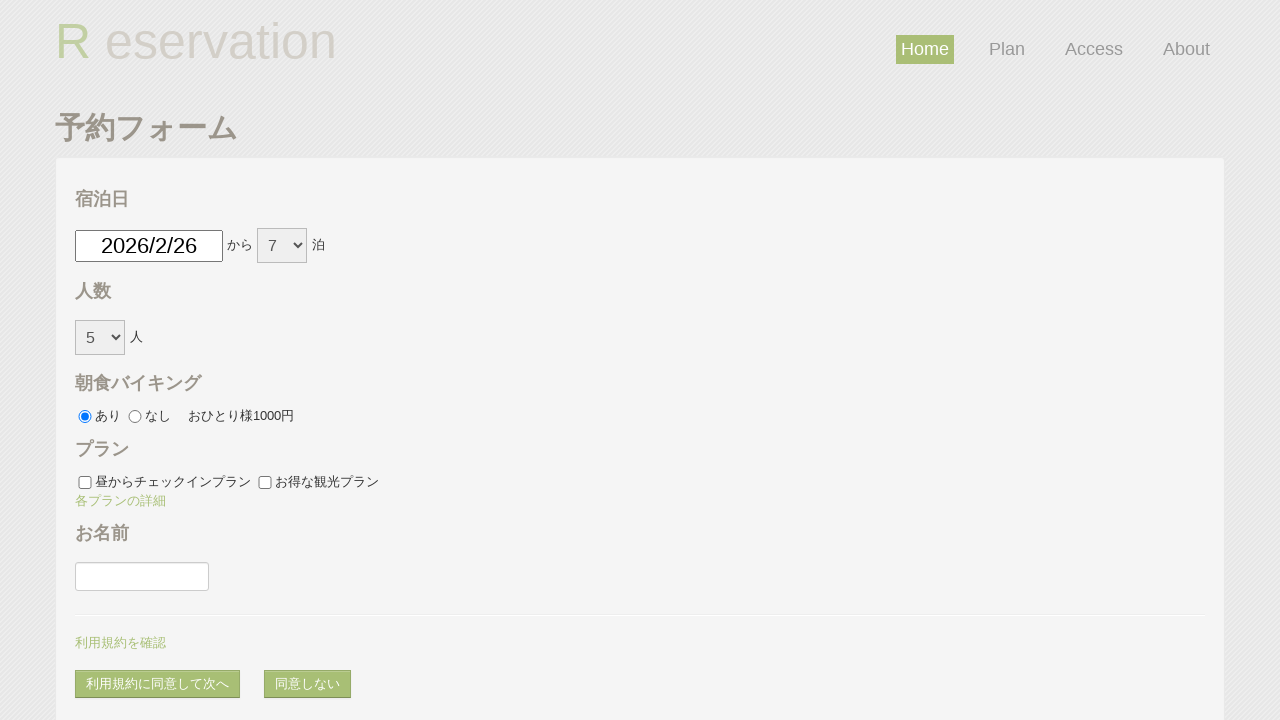

Turned off breakfast option at (135, 417) on #breakfast_off
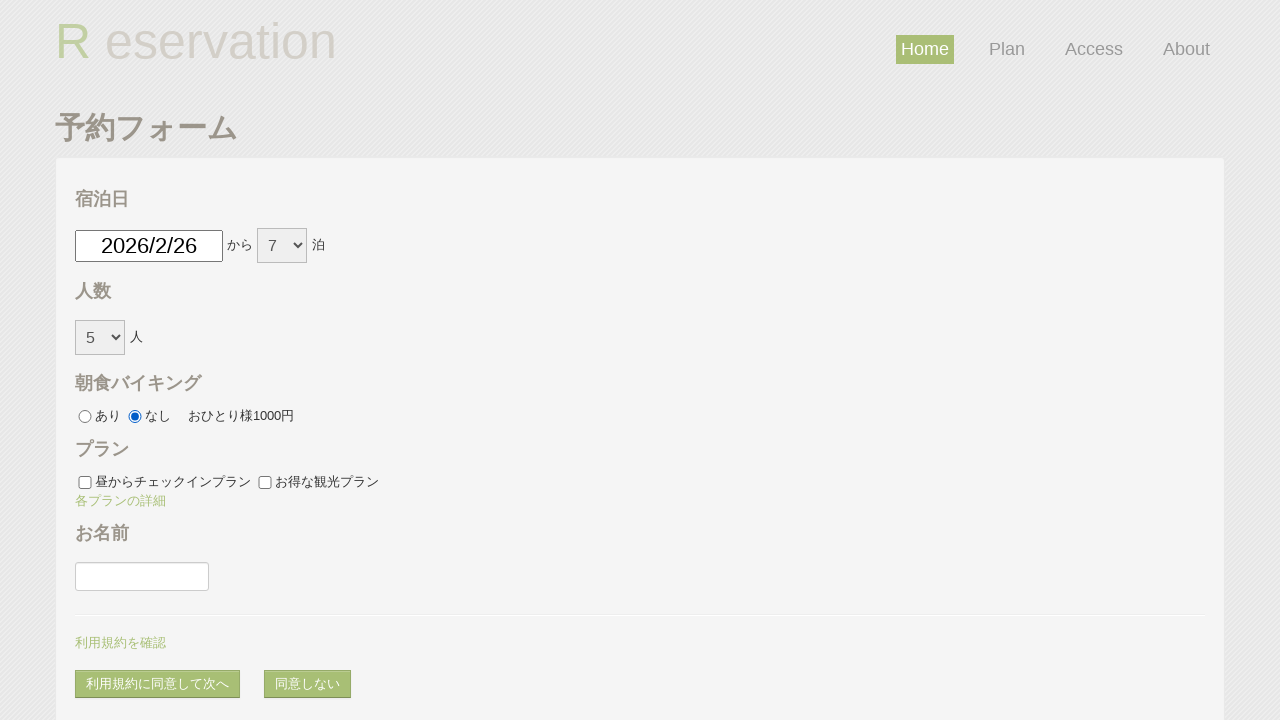

Clicked agree and proceed to next step at (158, 684) on #agree_and_goto_next
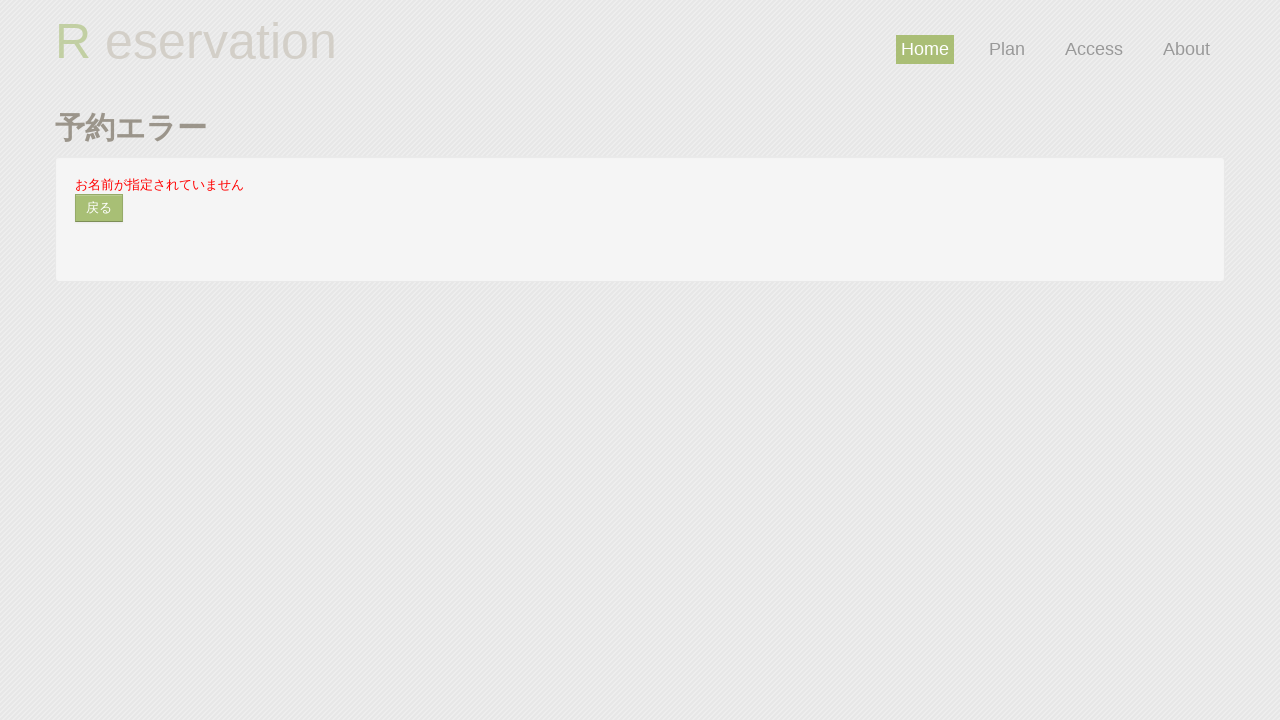

Clicked return to index button at (99, 208) on #returnto_index
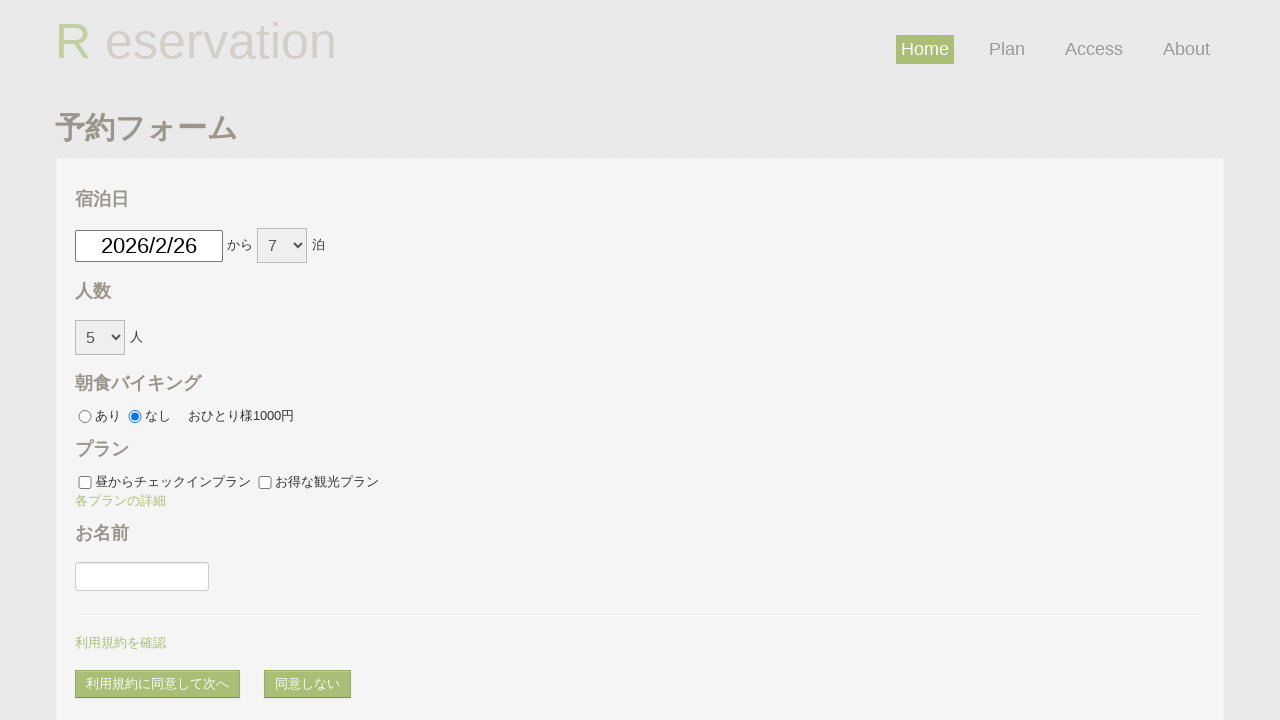

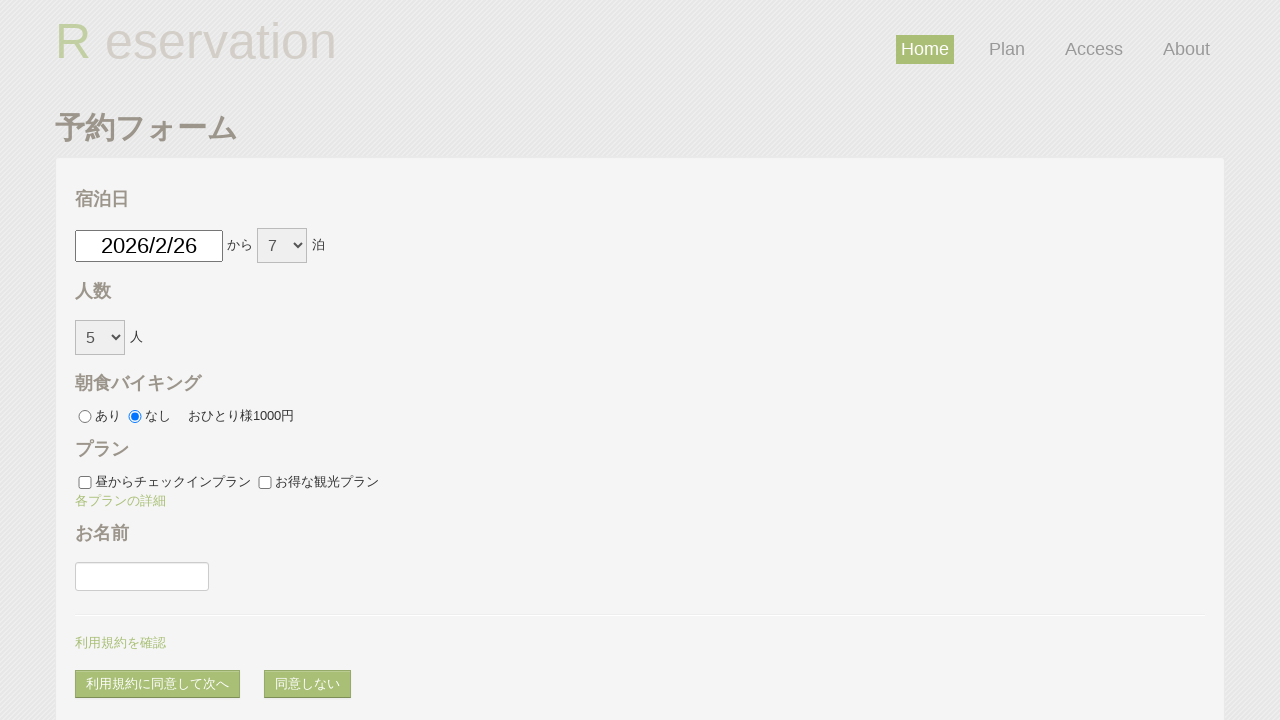